Tests search functionality on a WordPress blog by entering a search query and submitting it, then tests browser navigation with back, forward, and refresh actions

Starting URL: http://rugbcn.wordpress.com/

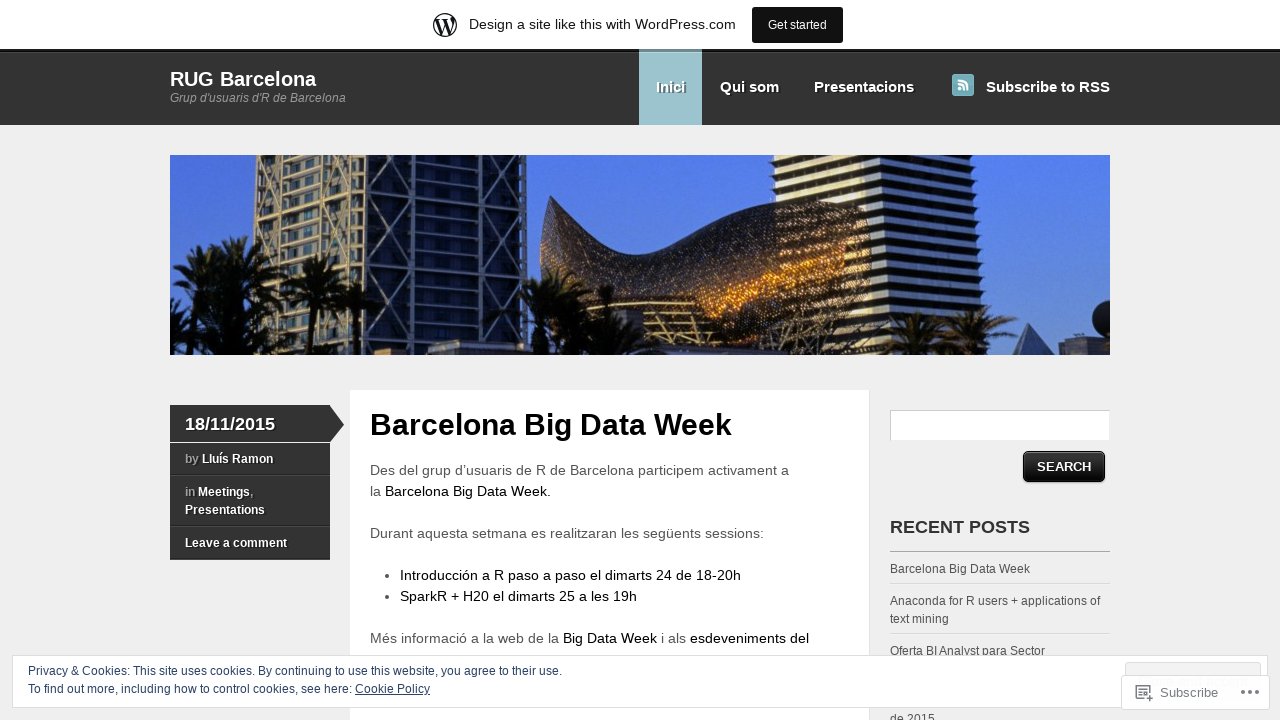

Filled search input field with 'Lluis Ramon' on #s
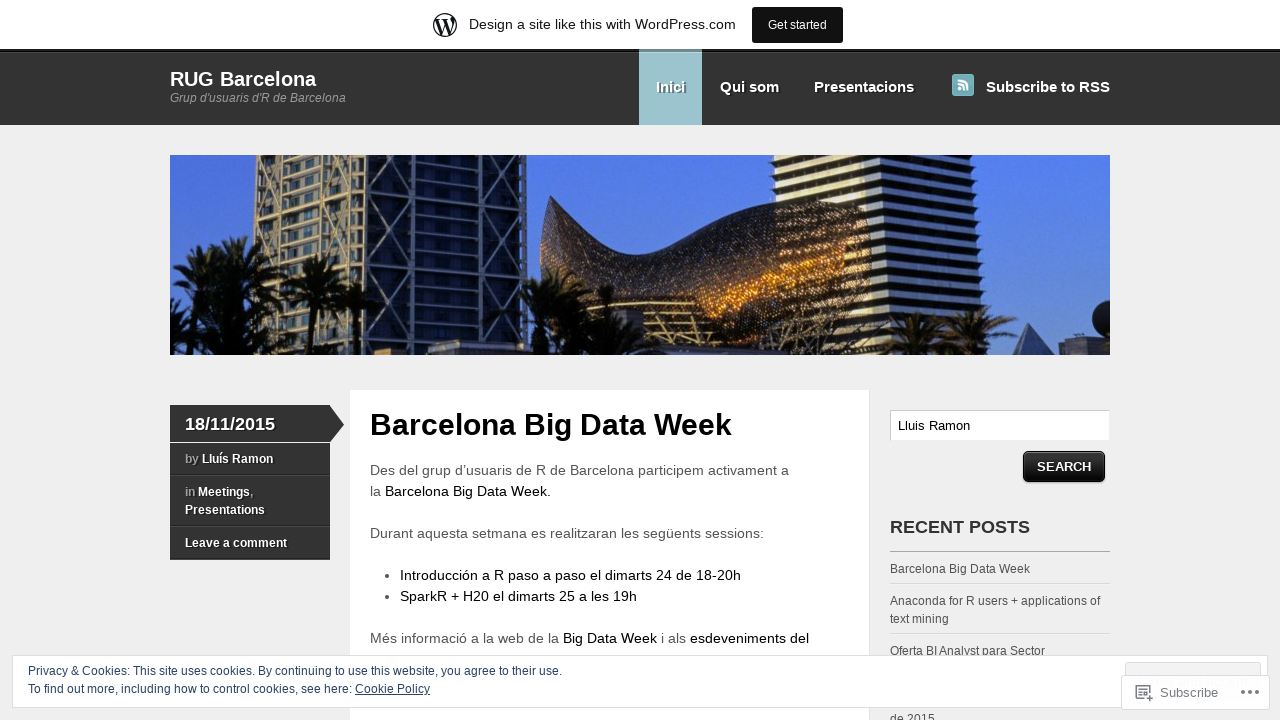

Pressed Enter to submit search query on #s
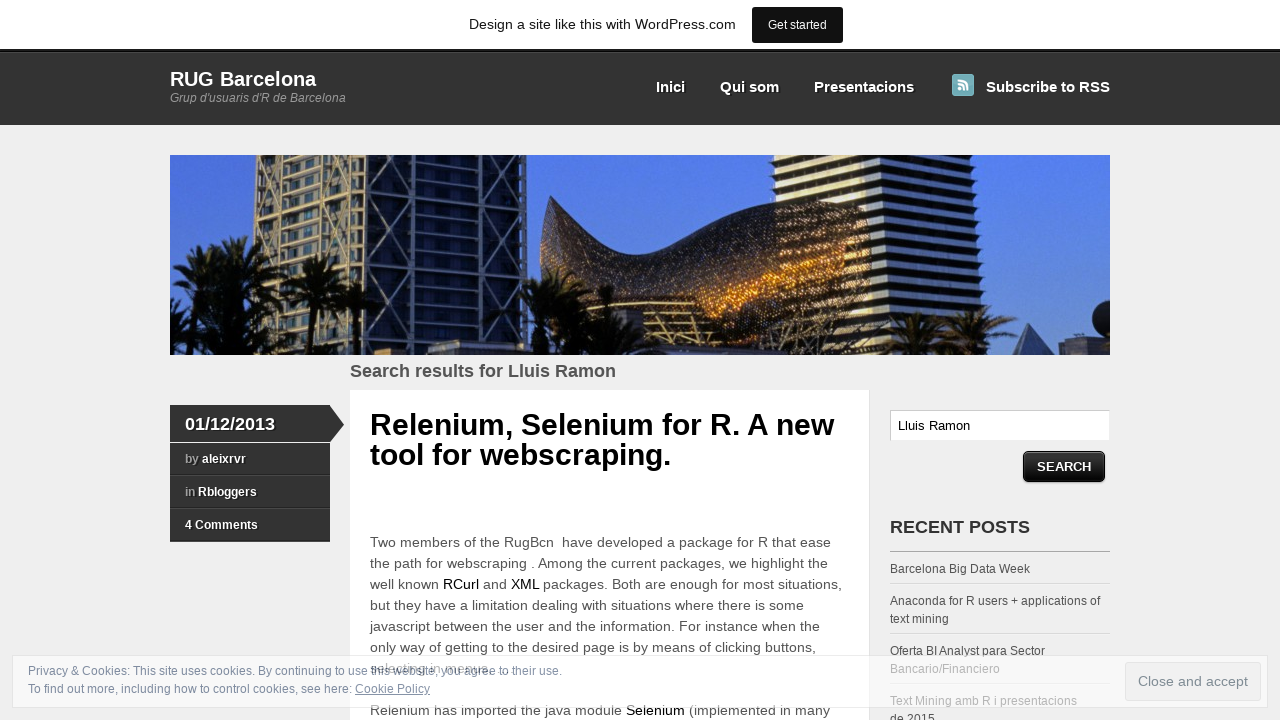

Search results page loaded
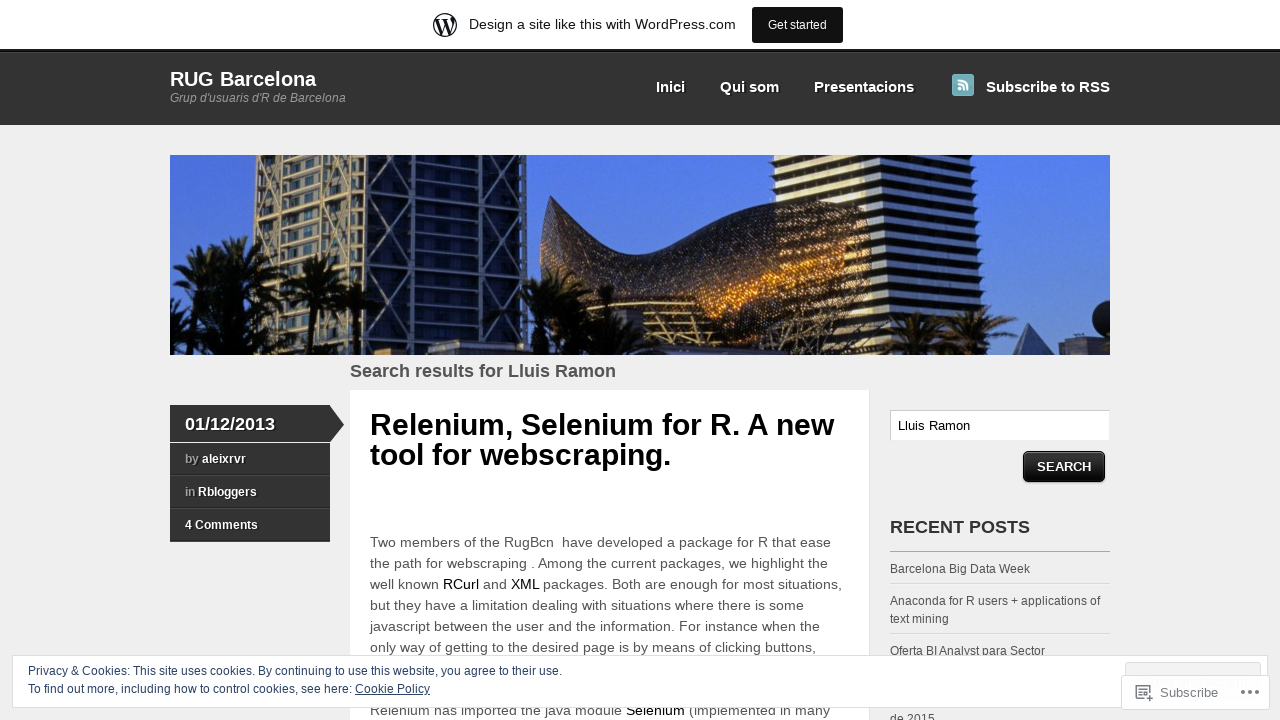

Navigated back to previous page
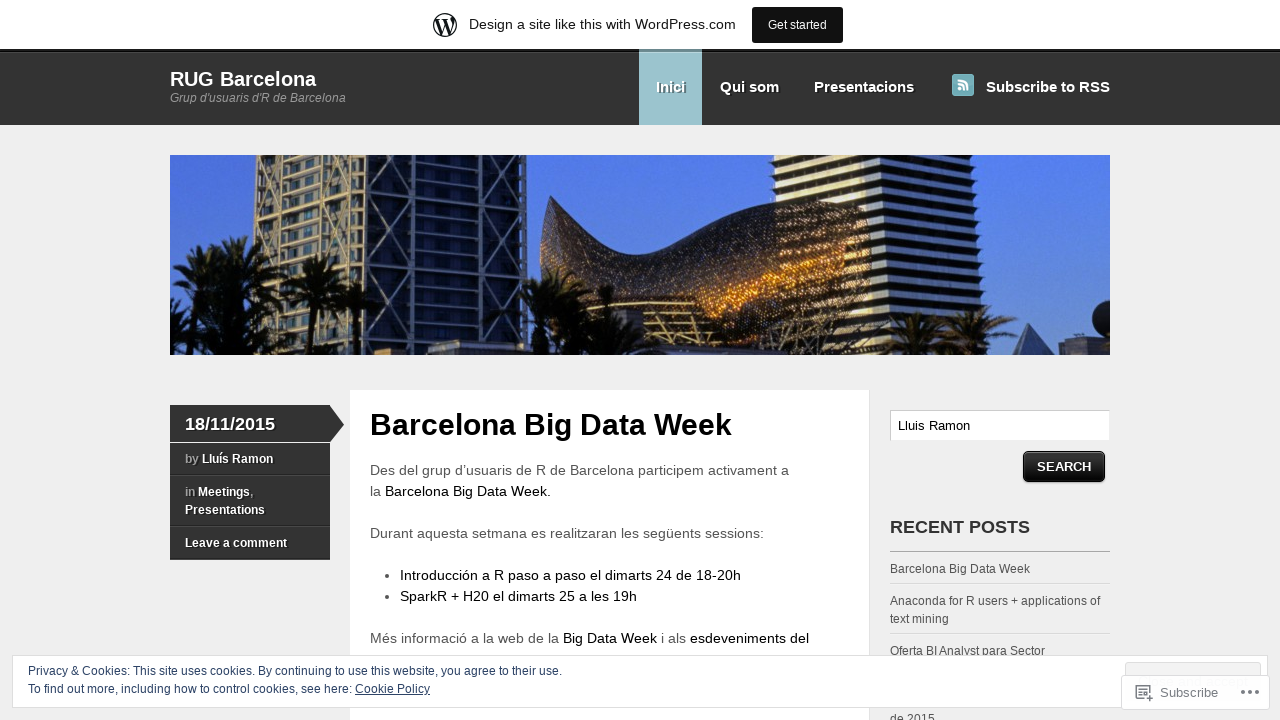

Navigated forward to search results
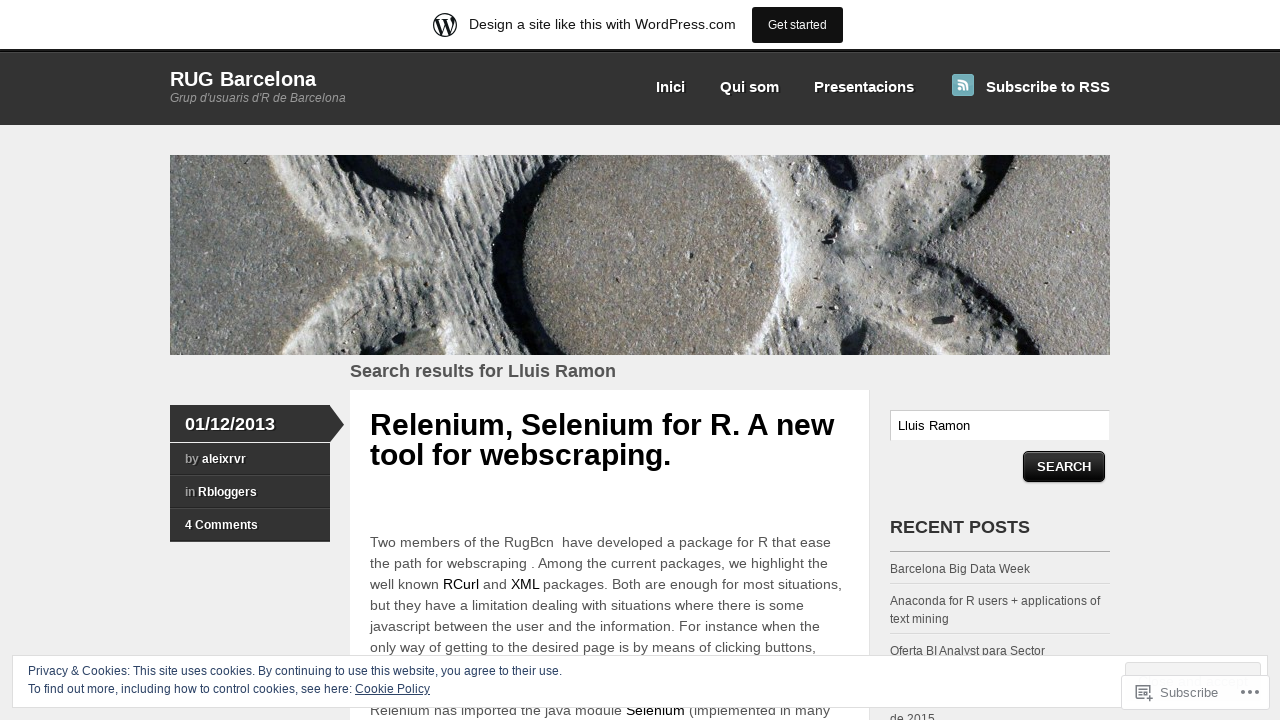

Refreshed the current page
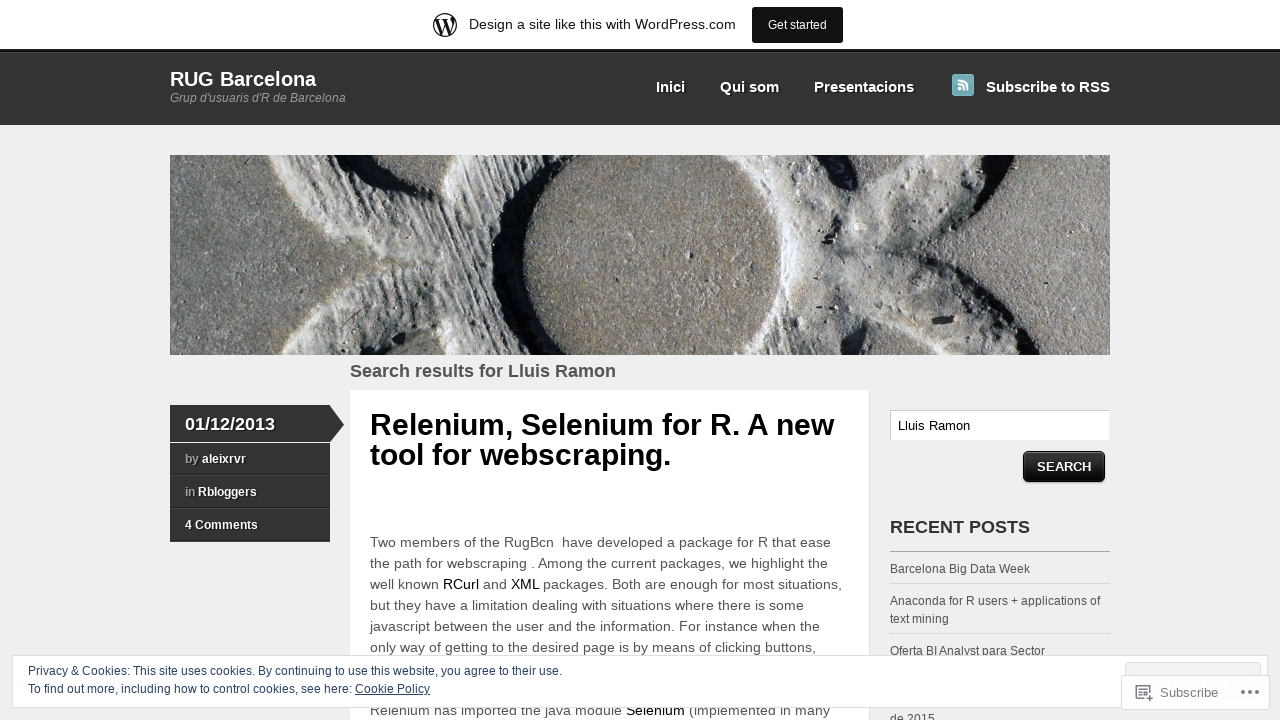

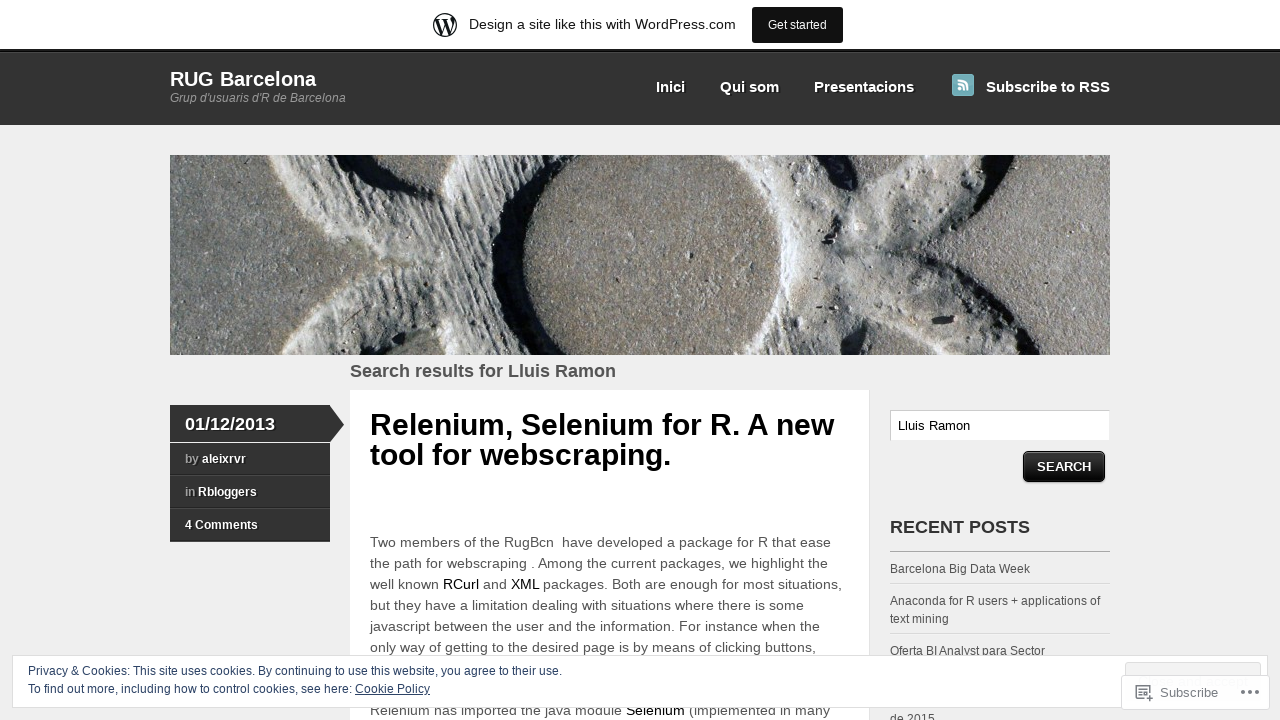